Tests that entering a value in the first input field correctly stores and displays that value

Starting URL: http://juliemr.github.io/protractor-demo/

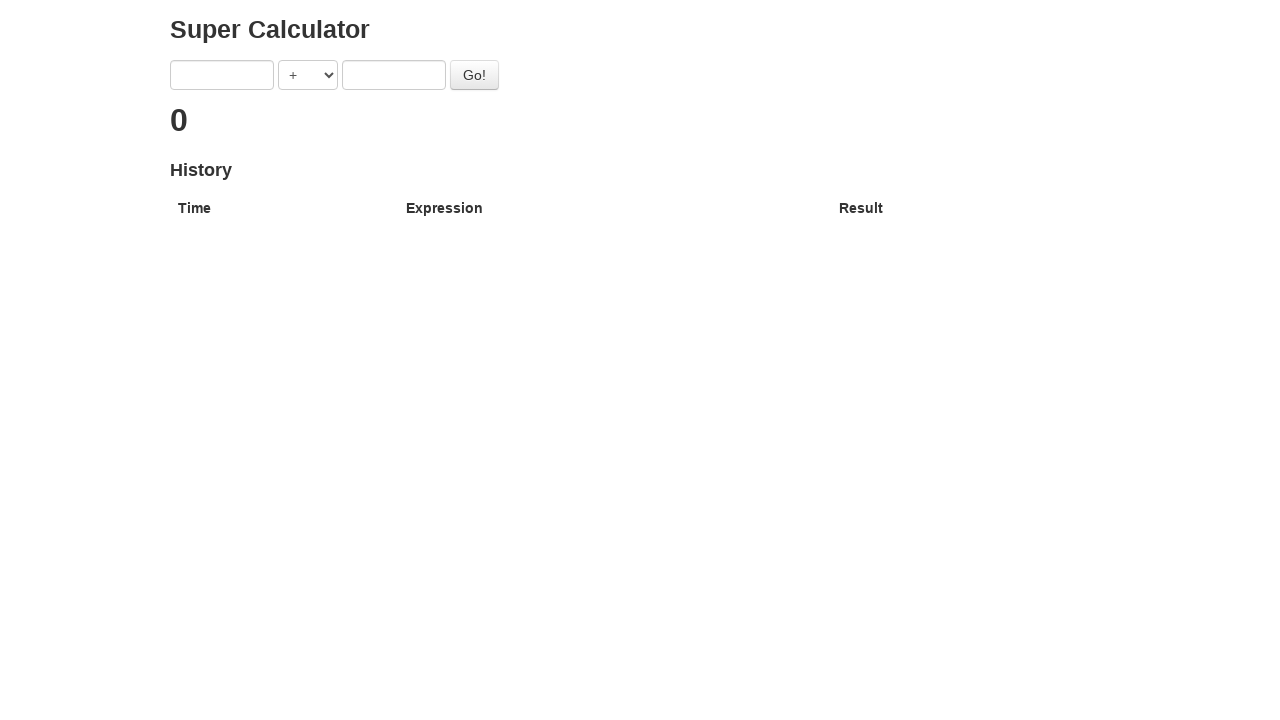

Navigated to Protractor demo page
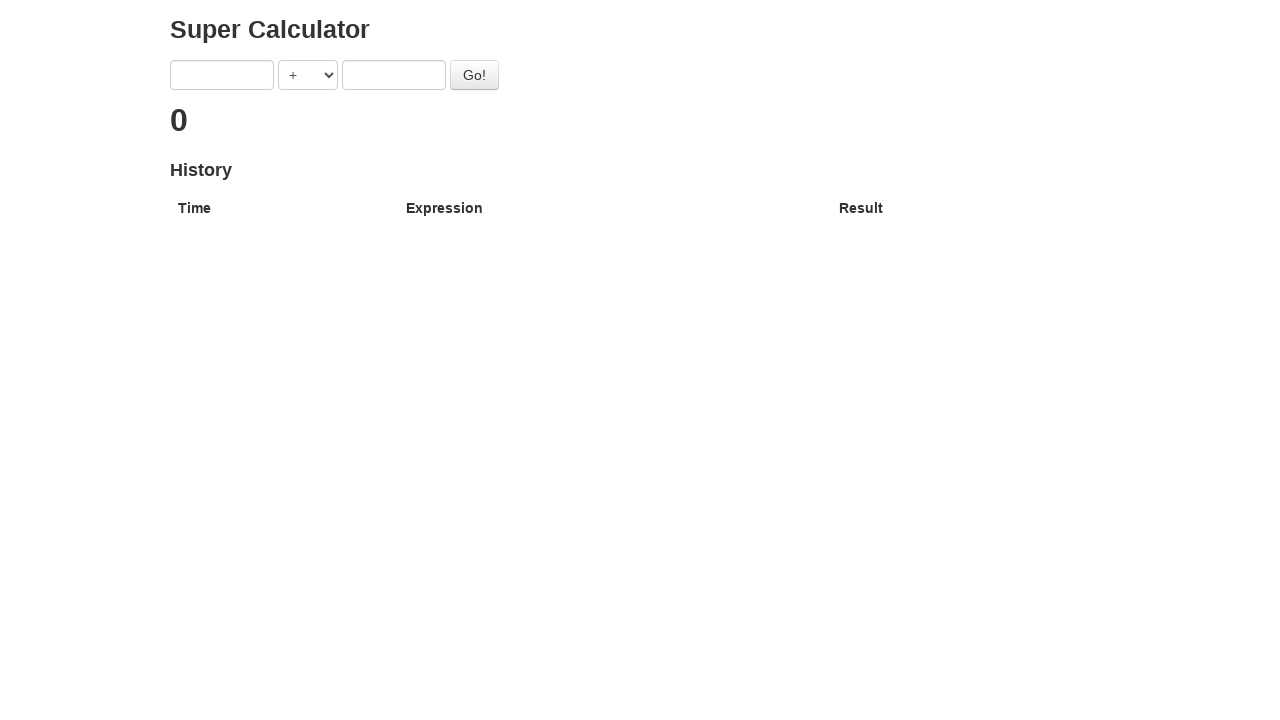

Entered '1' in the first input field on input[ng-model='first']
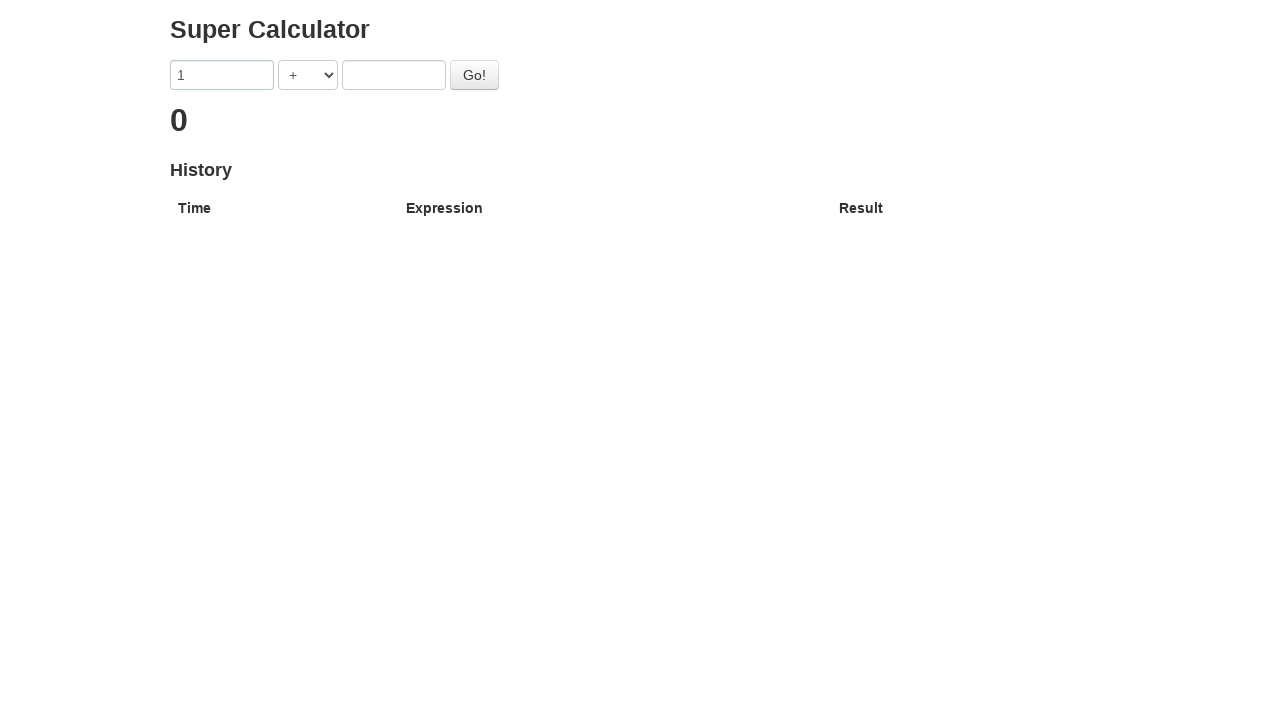

Verified that the first input field correctly stores the value '1'
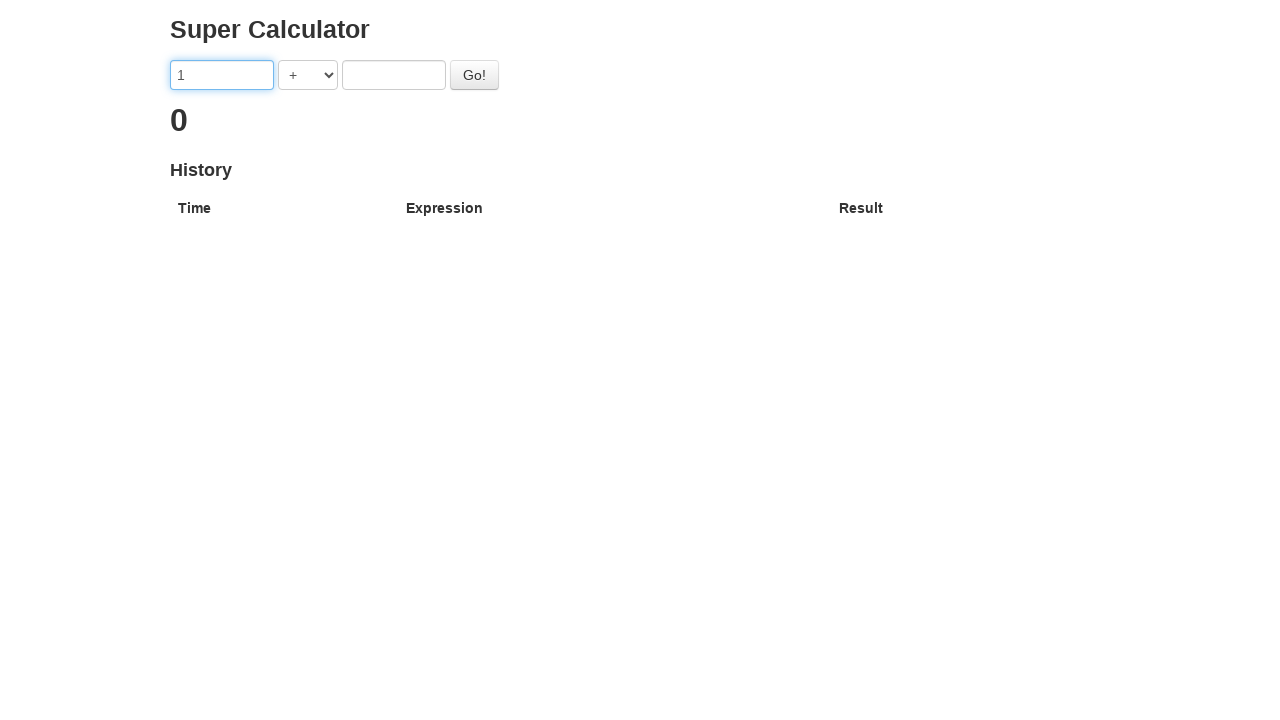

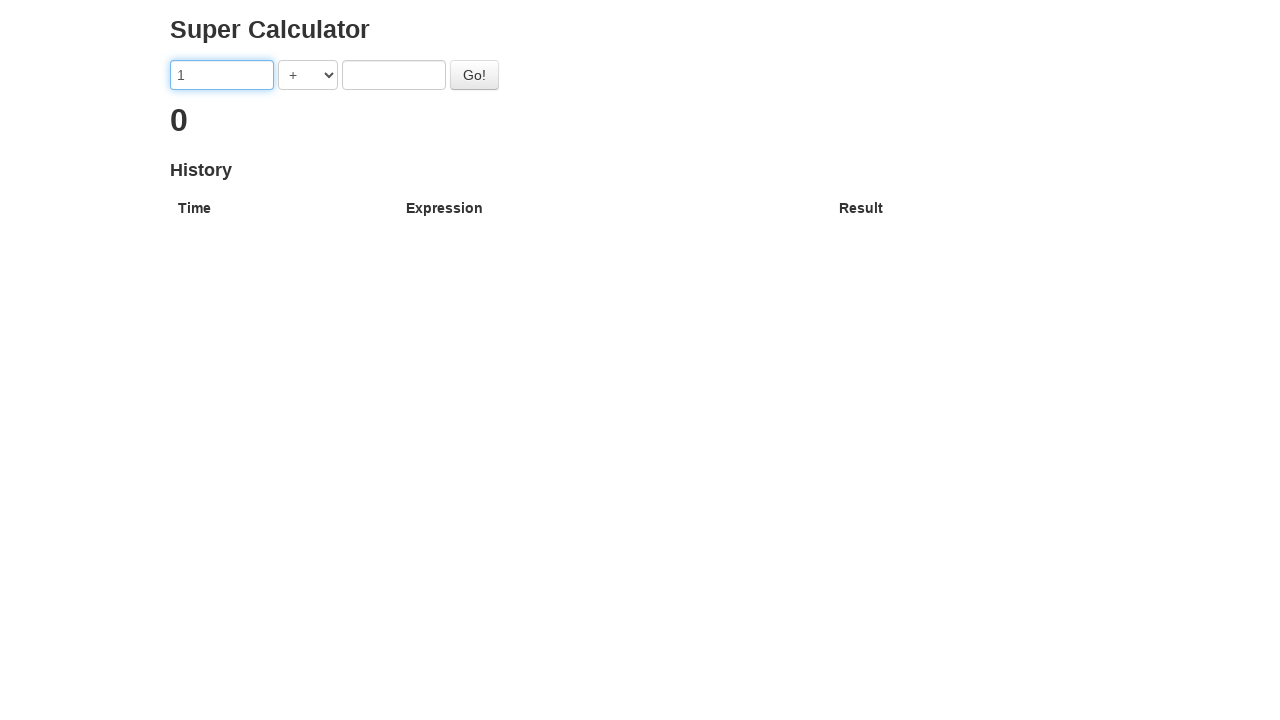